Tests form submission functionality by filling email and age fields, then clicking the submit button on Selenium's test form page.

Starting URL: https://www.selenium.dev/selenium/web/formPage.html

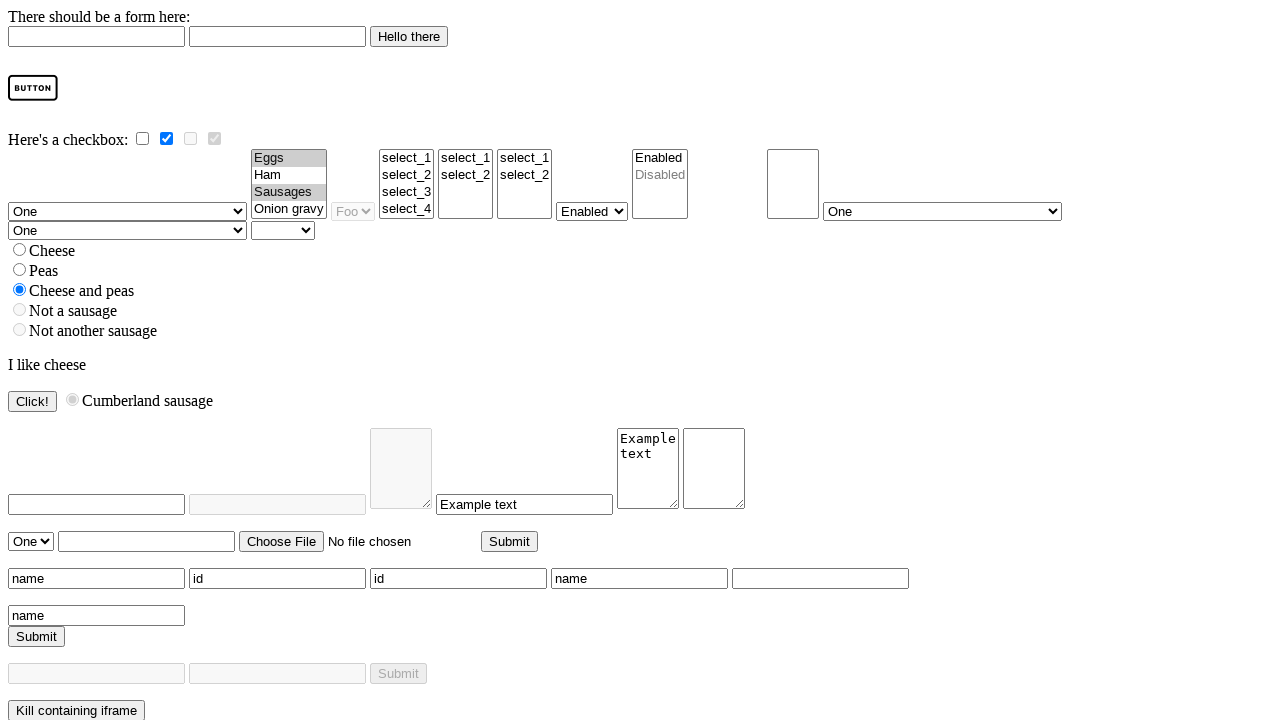

Filled email field with 'abc@gmail.com' on input#email
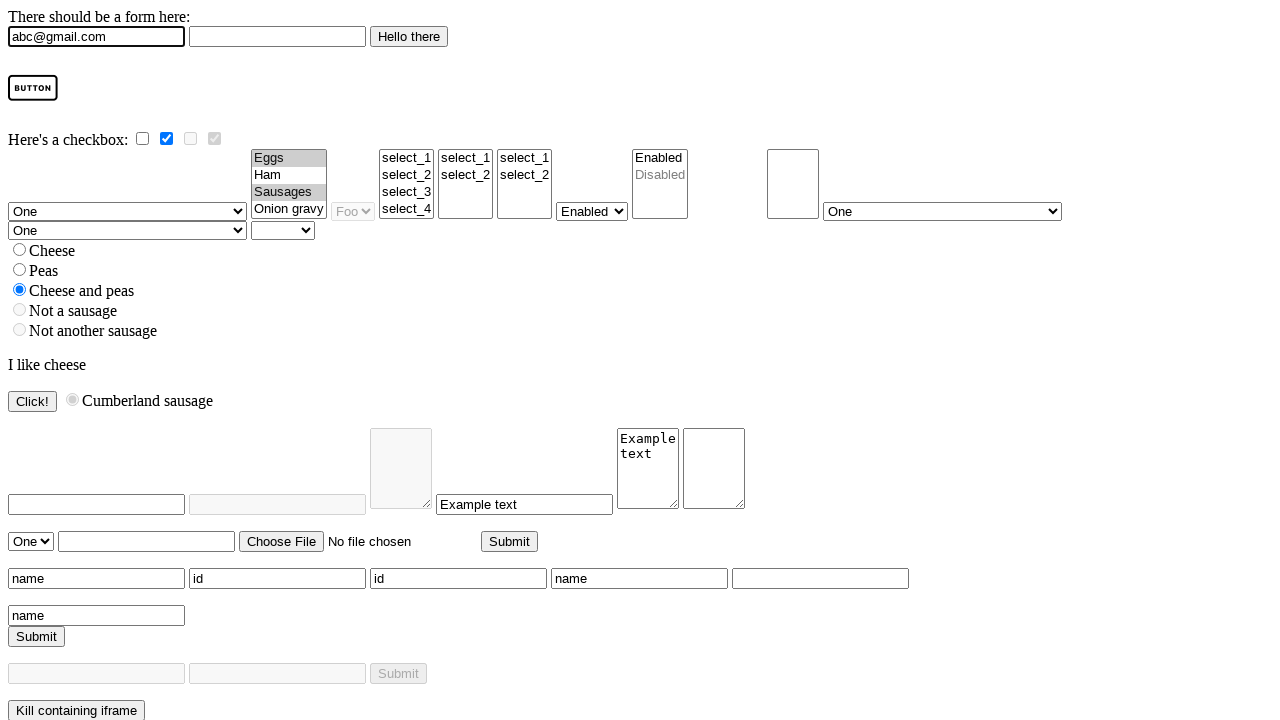

Pressed Tab to move to next field
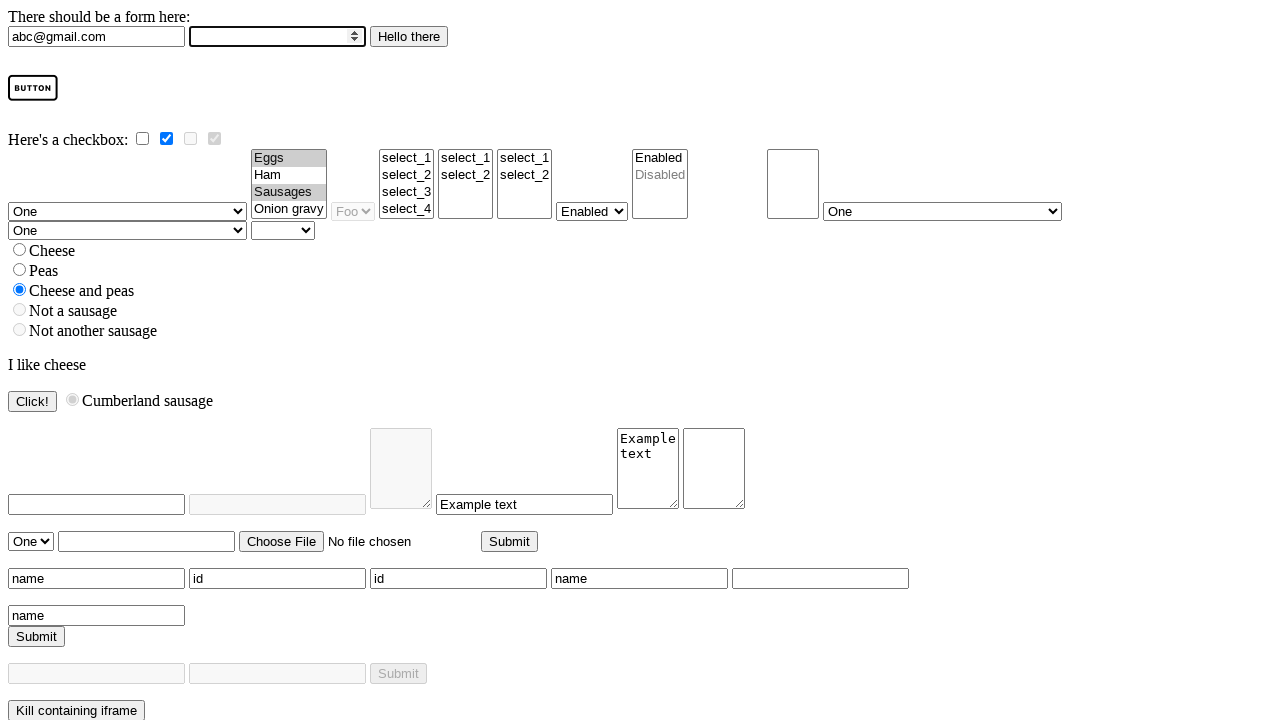

Waited 1000ms
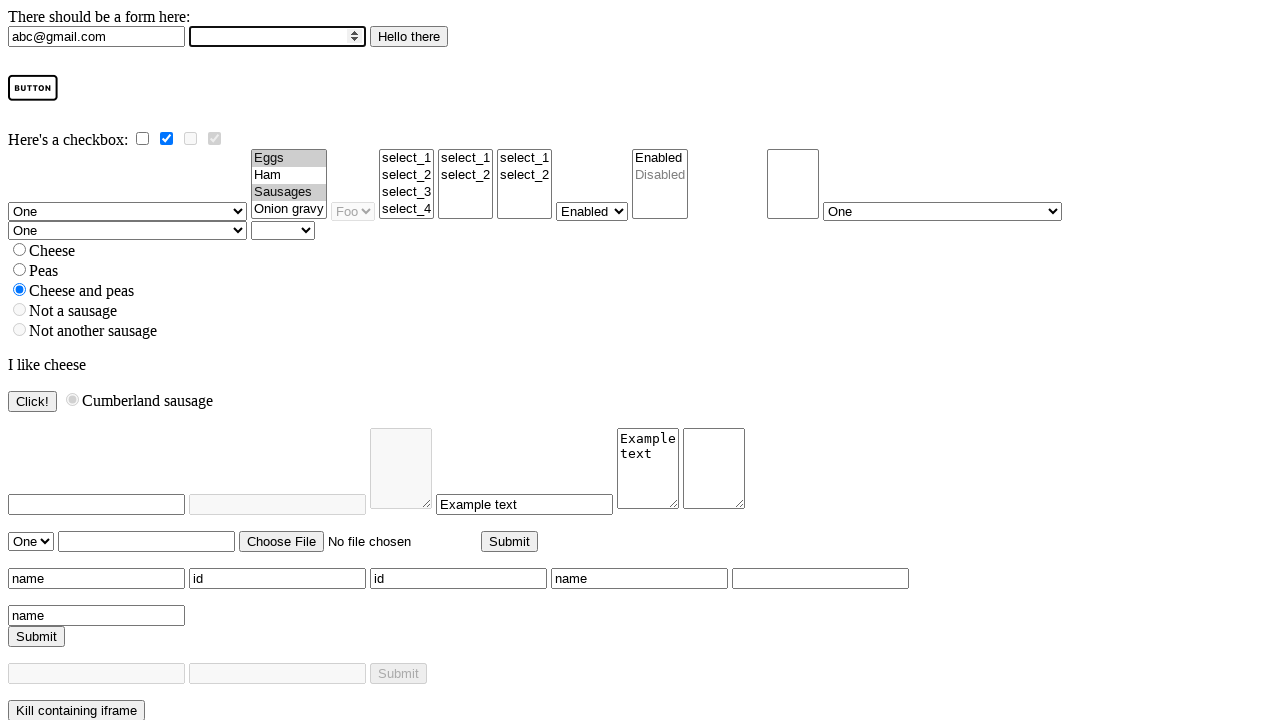

Filled age field with '1222' on input#age
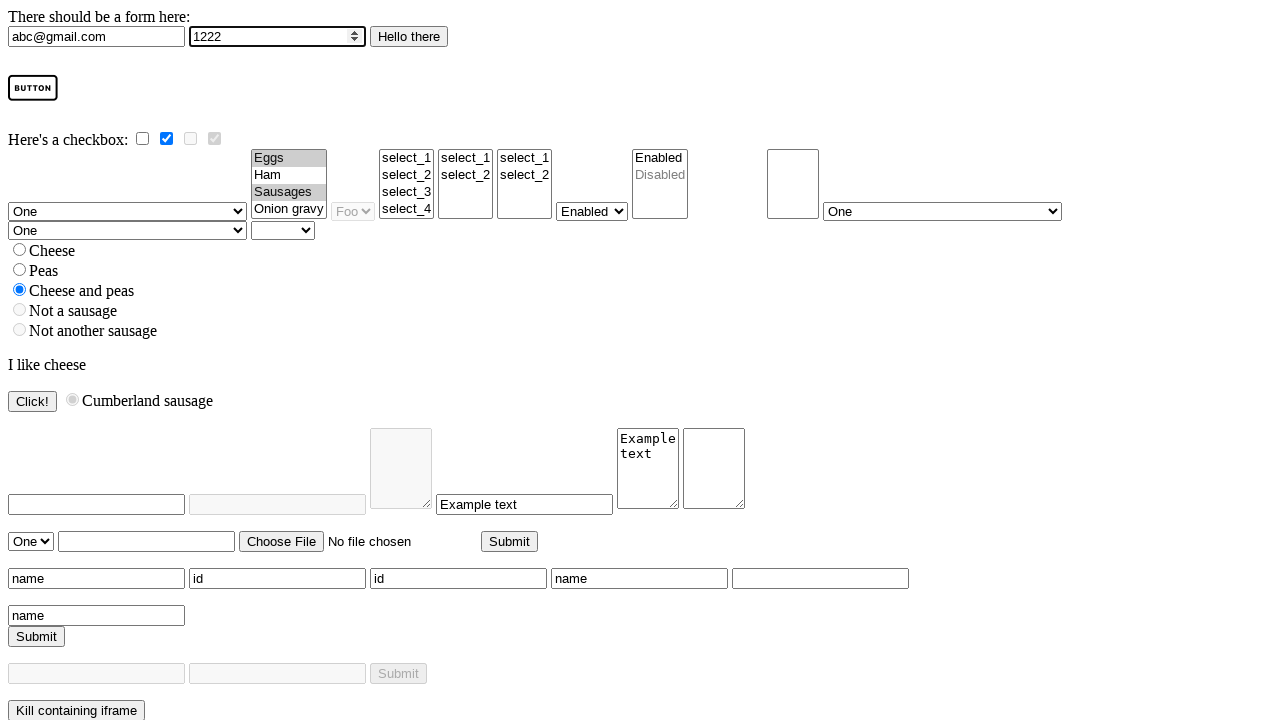

Pressed Tab to move to next field
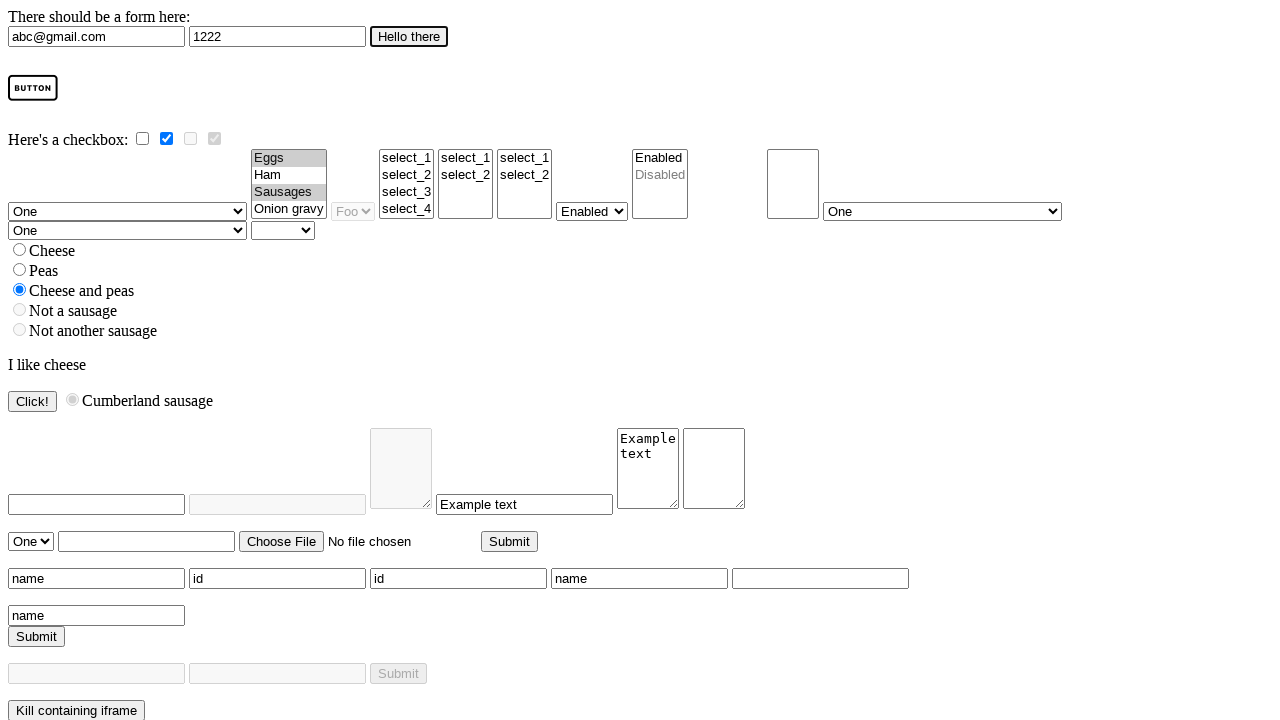

Waited 1000ms
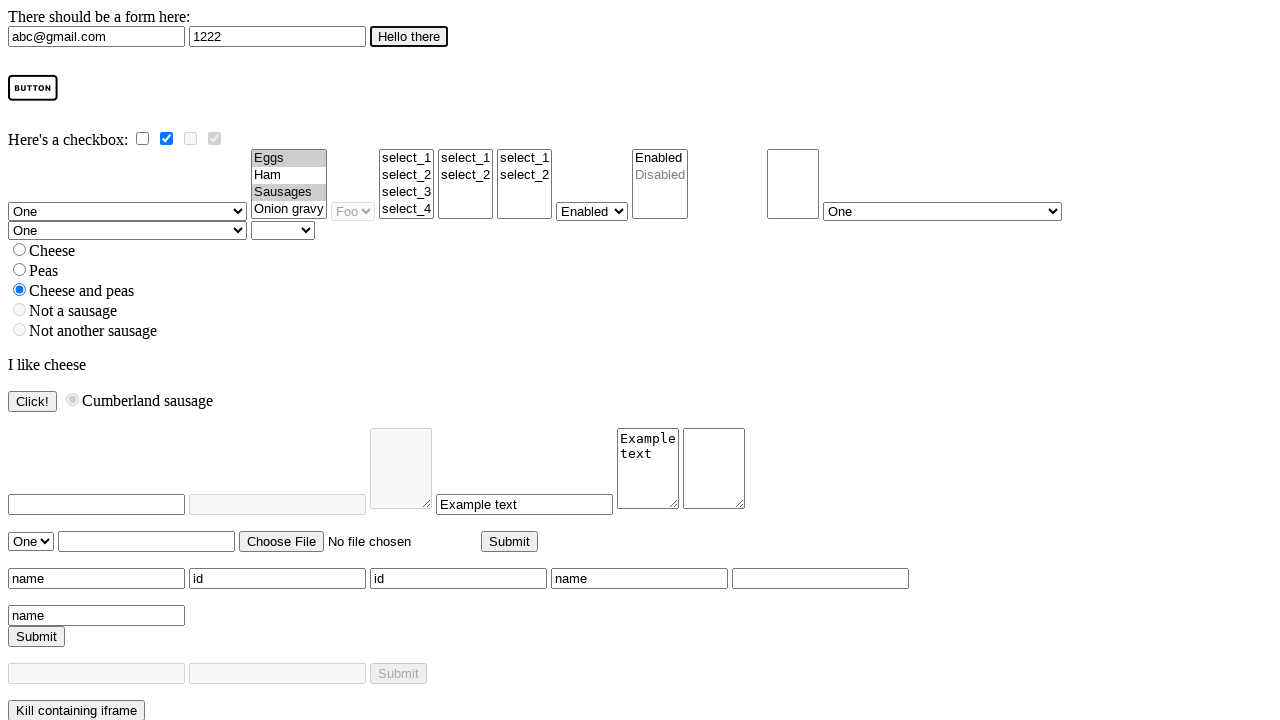

Clicked submit button to submit form at (409, 36) on input#submitButton
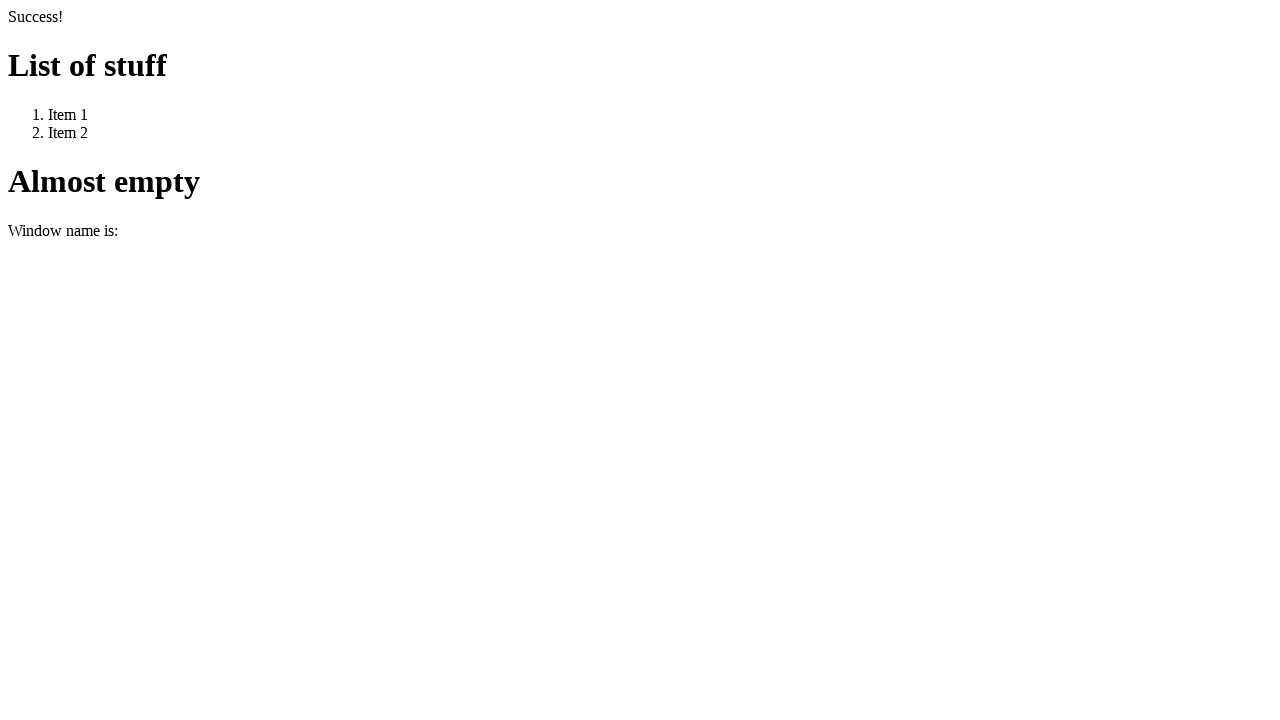

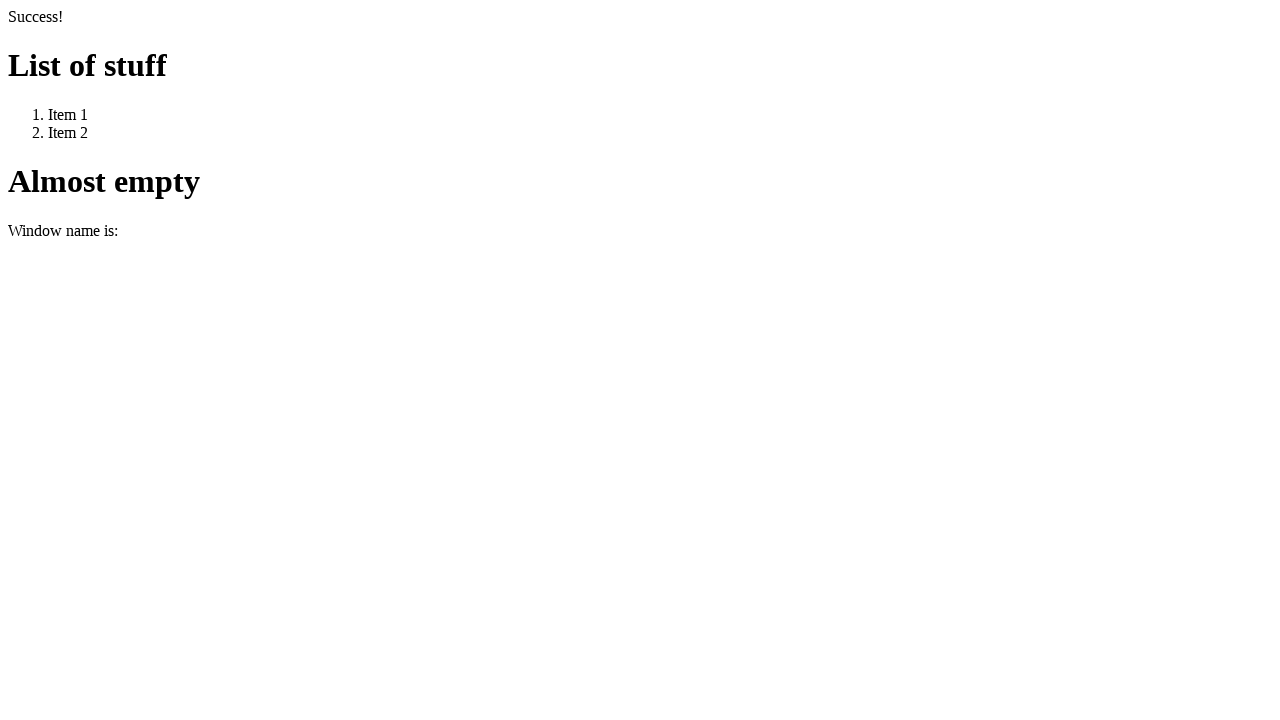